Verifies that all main page elements (logo, button, and phrase) are rendered and visible on the page.

Starting URL: https://tg-motivation-bot-front.vercel.app/

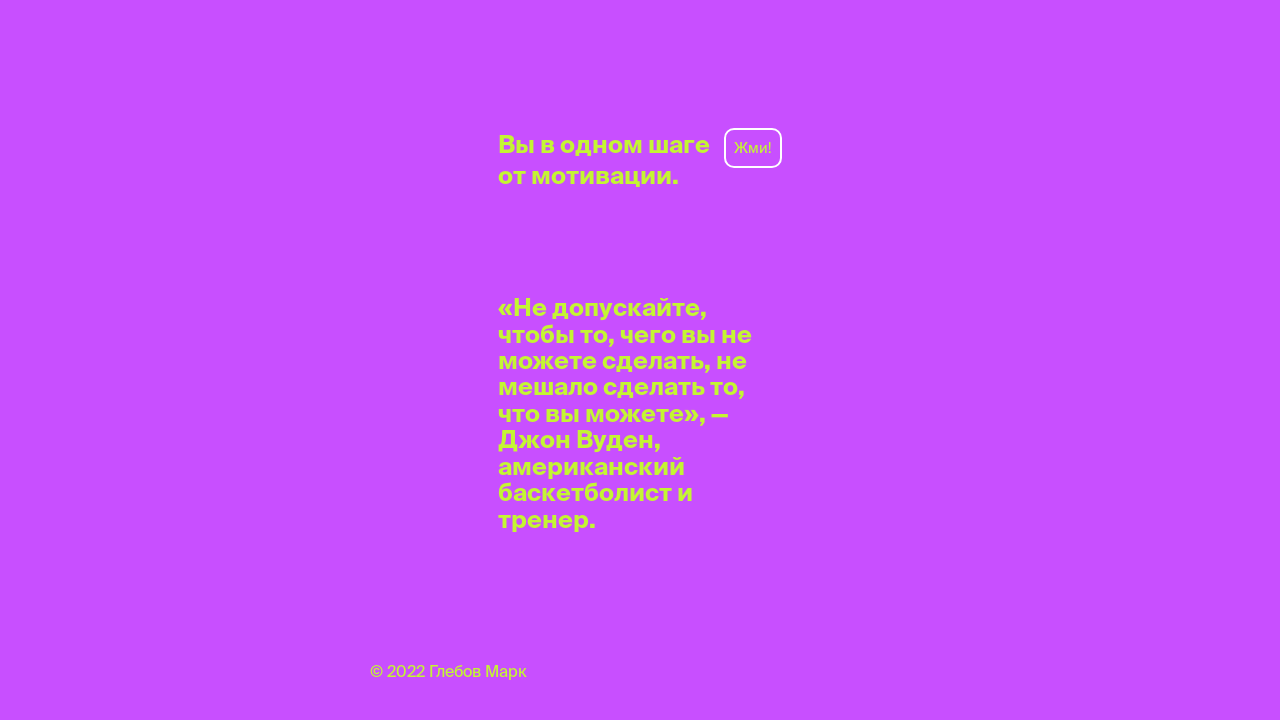

Navigated to motivation bot page
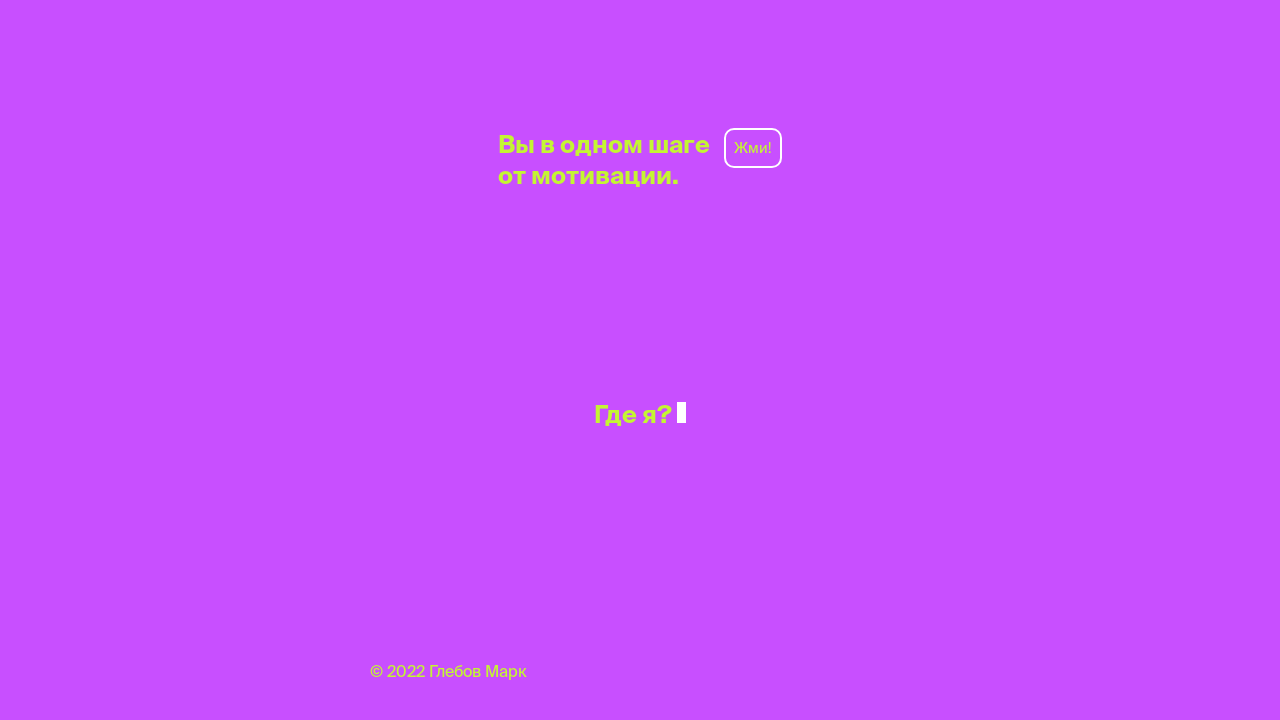

Logo element is visible on the page
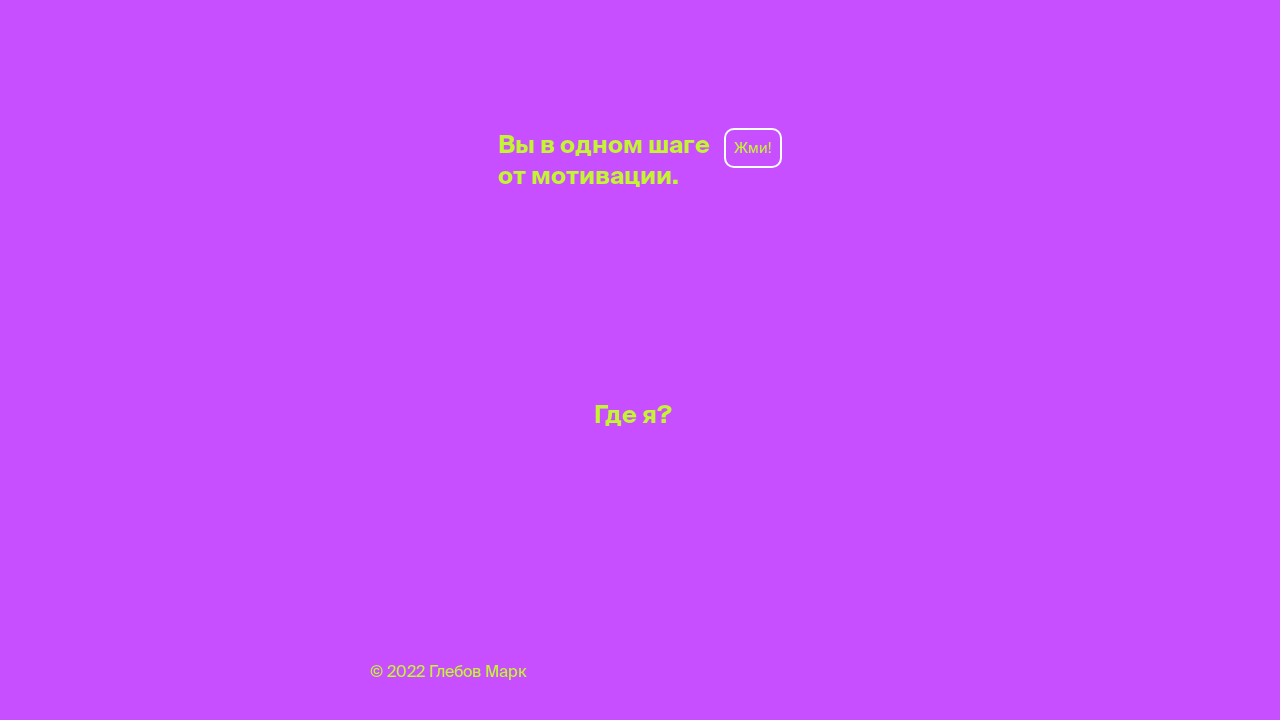

Button element is visible on the page
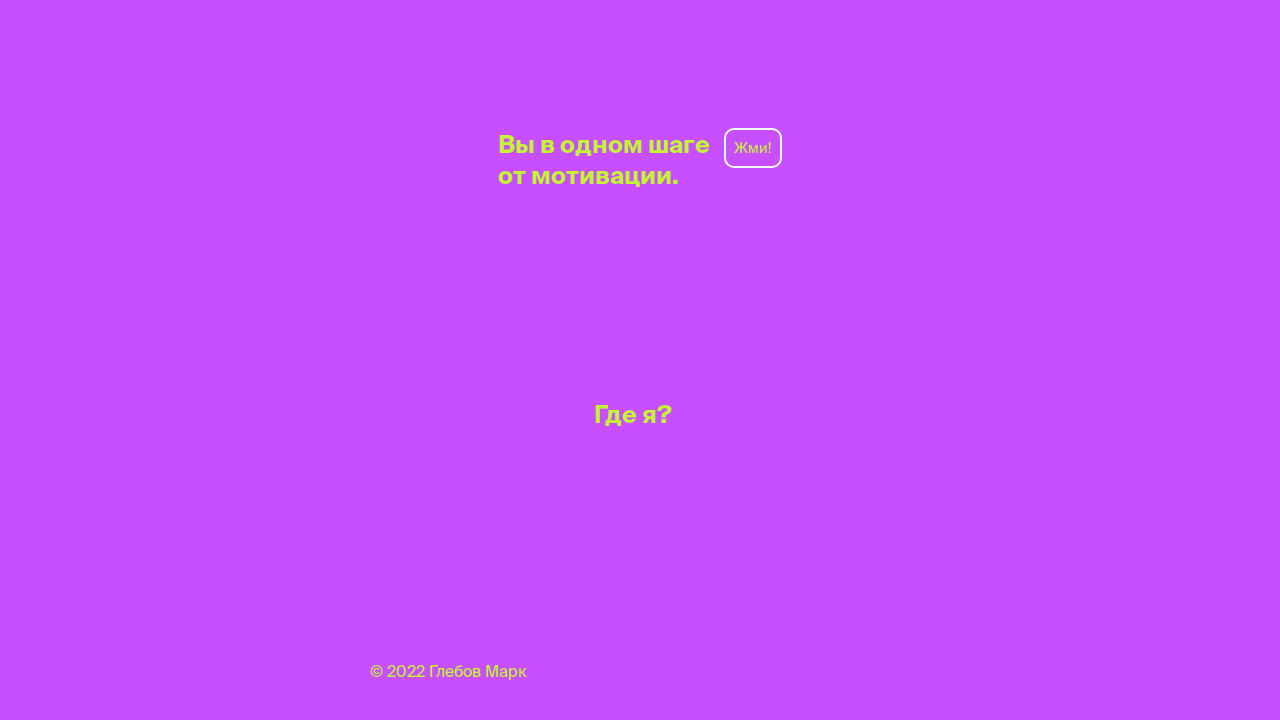

Phrase element is visible on the page
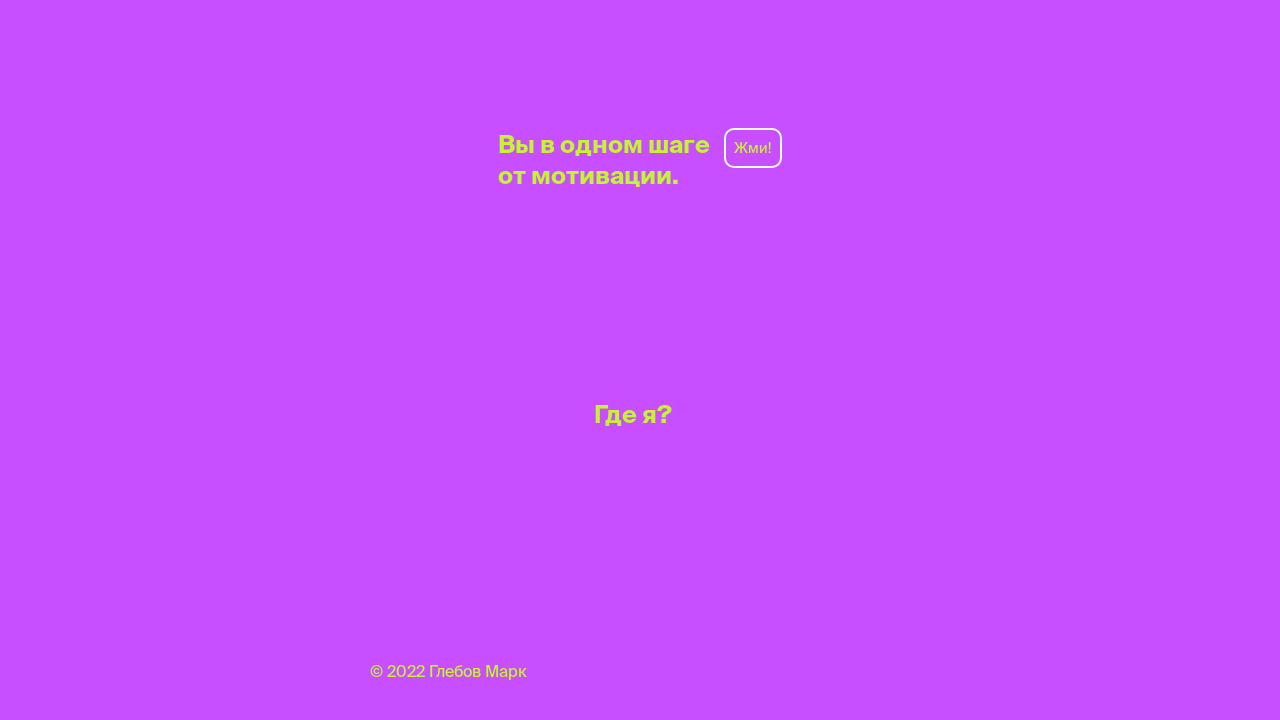

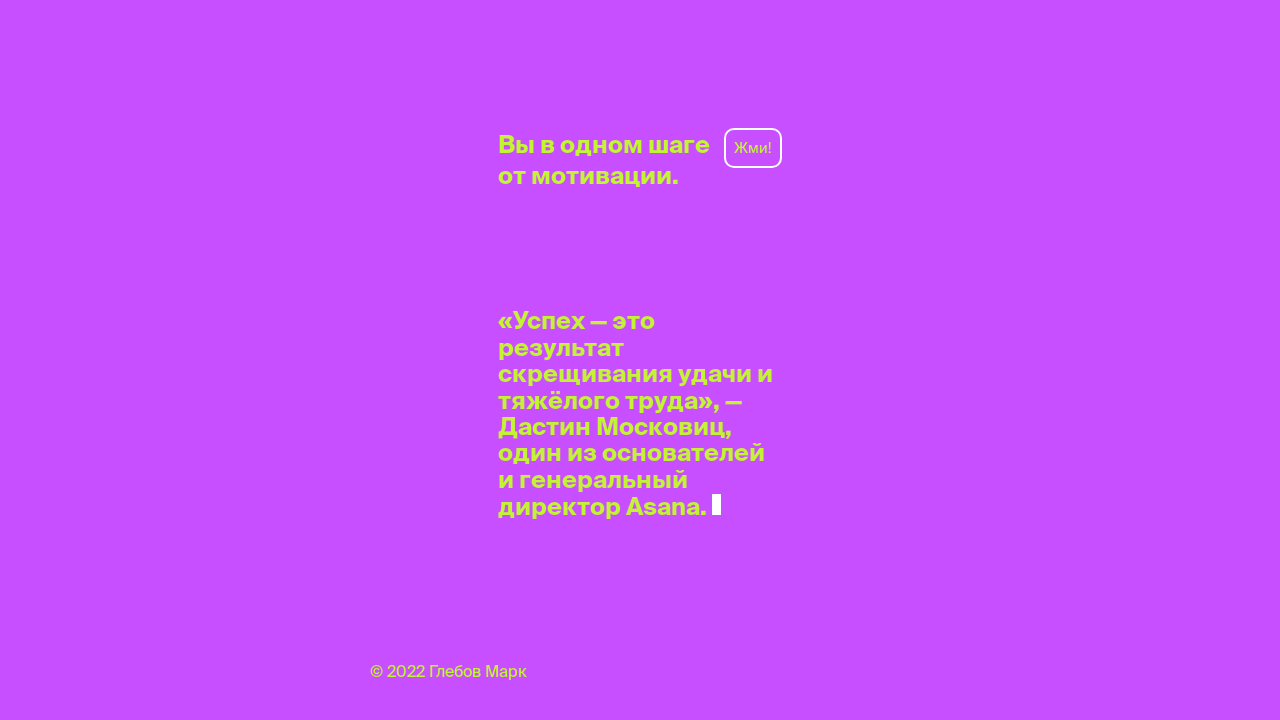